Tests custom dropdown interaction by clicking on a dropdown and selecting a specific option by iterating through available choices

Starting URL: https://egov.danang.gov.vn/reg

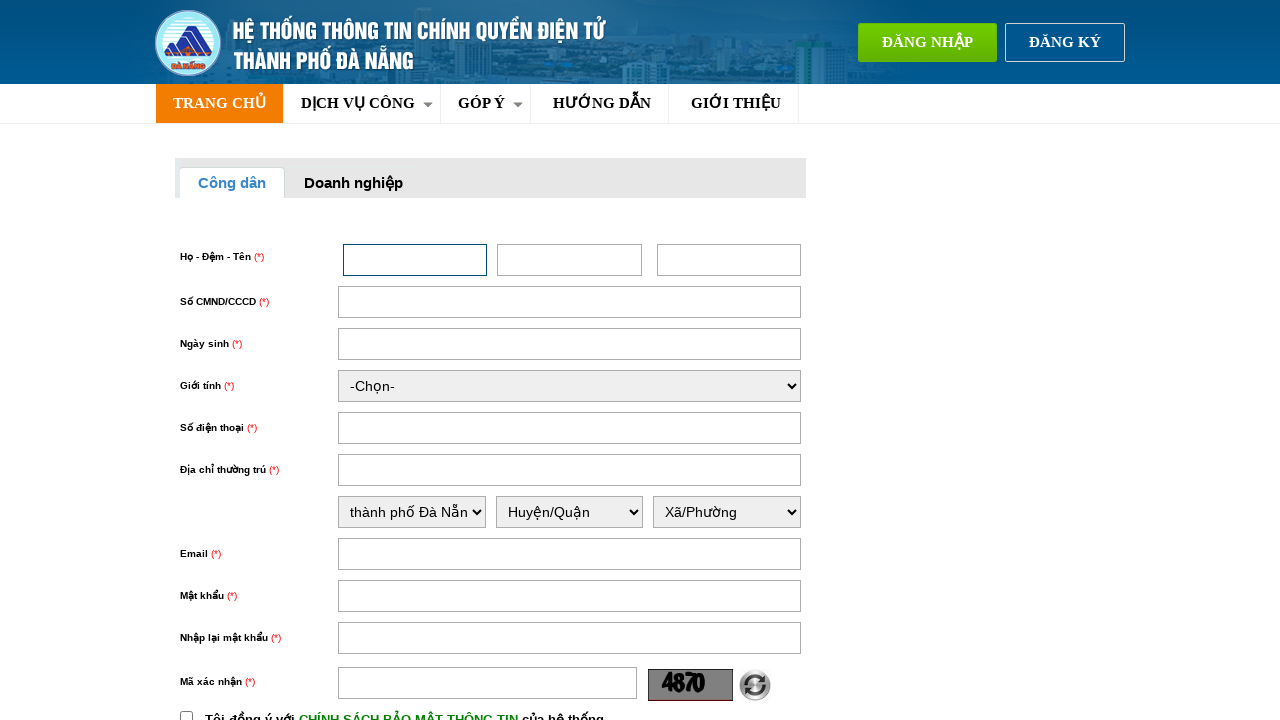

Clicked on custom dropdown with ID 'thuongtru_tinhthanh' to open it at (412, 512) on #thuongtru_tinhthanh
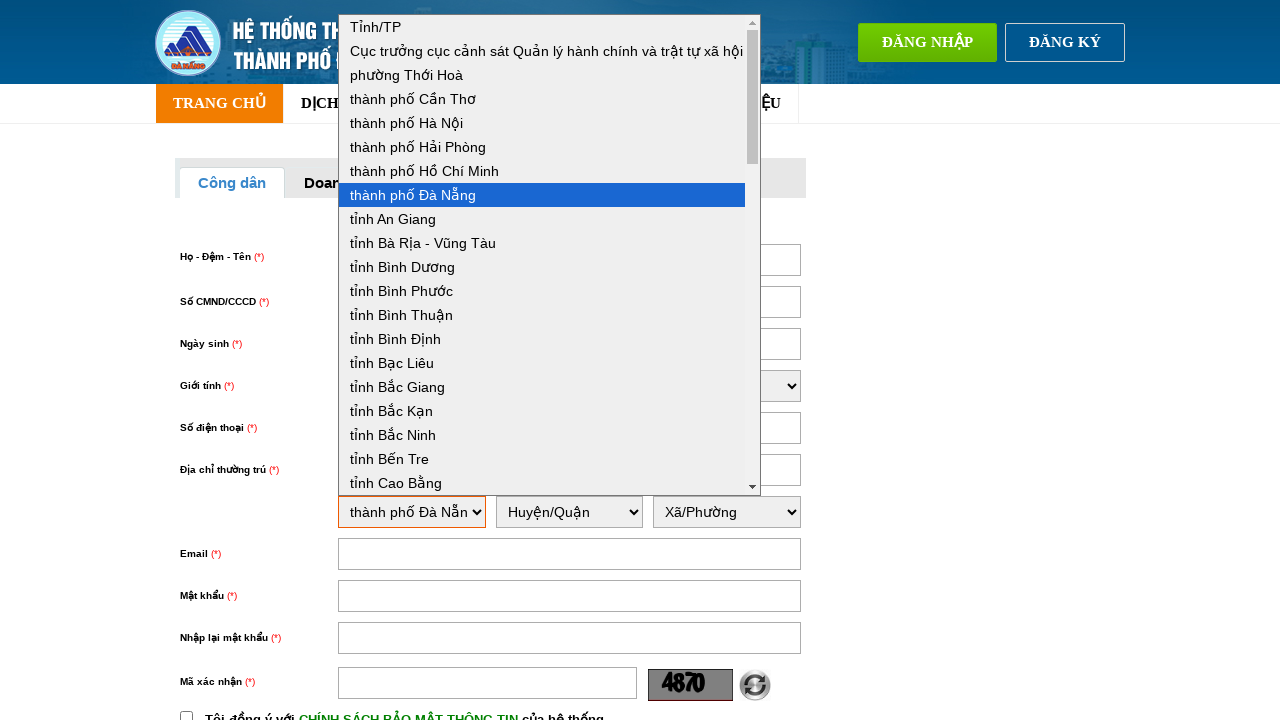

Waited 2 seconds for dropdown options to load and become visible
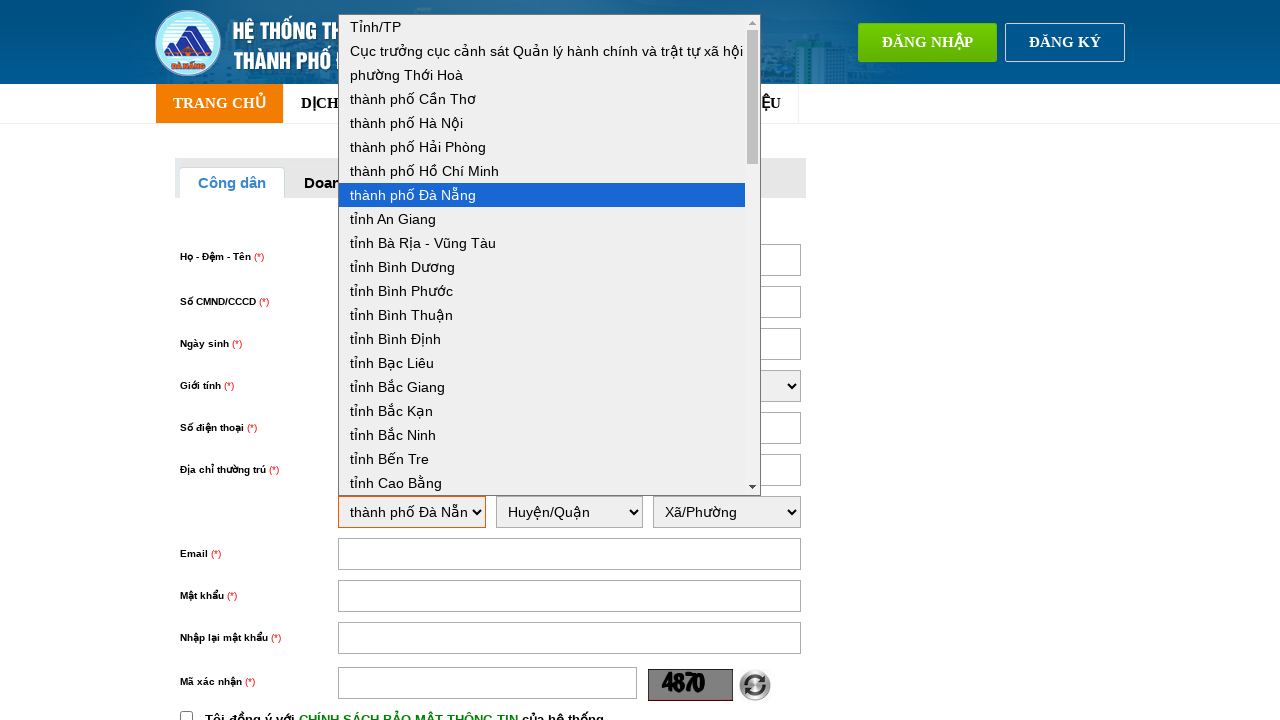

Selected dropdown option with label 'Cục trưởng cục cảnh sát Quản lý hành chính và trật tự xã hội' on #thuongtru_tinhthanh
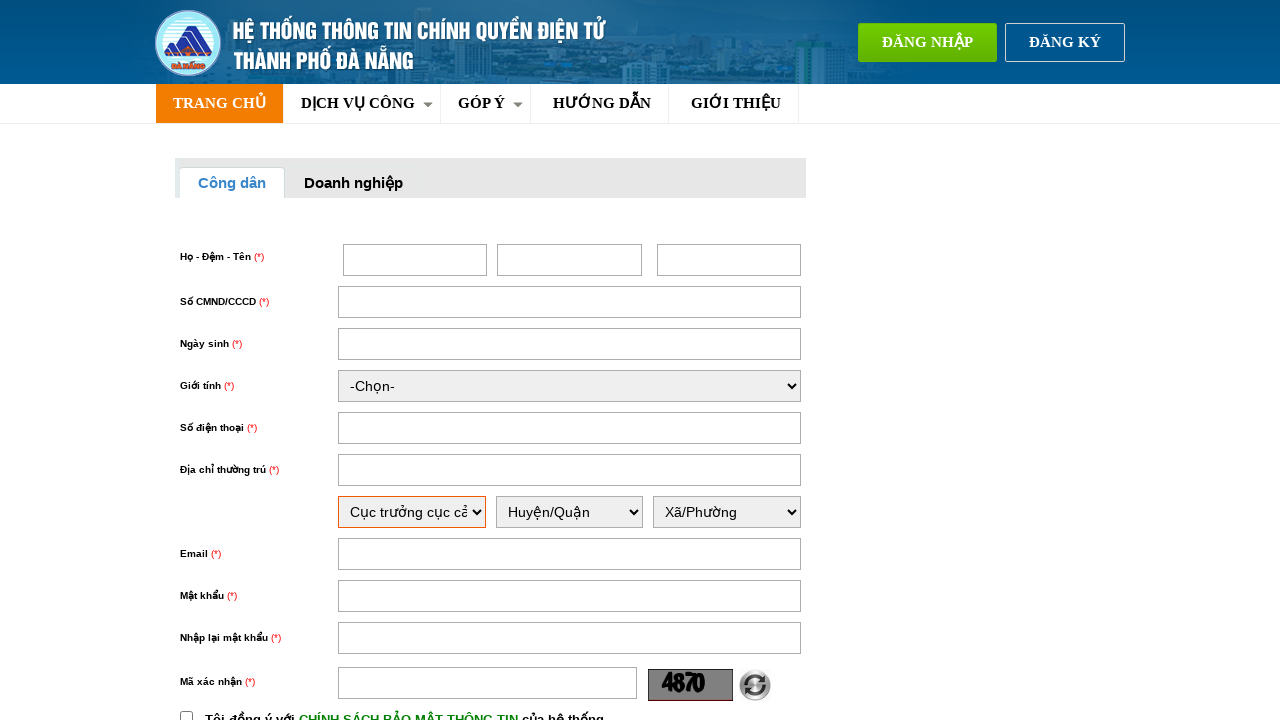

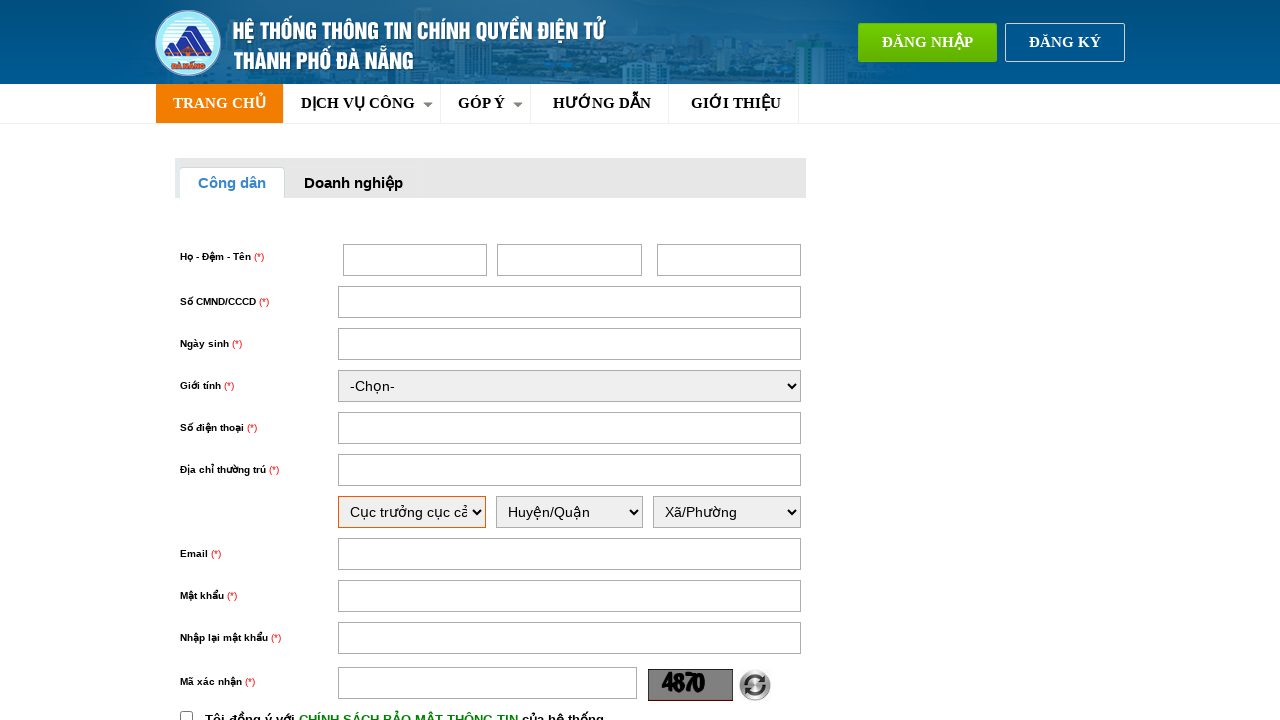